Tests a basic web form by entering text into a text box and clicking the submit button on the Selenium demo page

Starting URL: https://www.selenium.dev/selenium/web/web-form.html

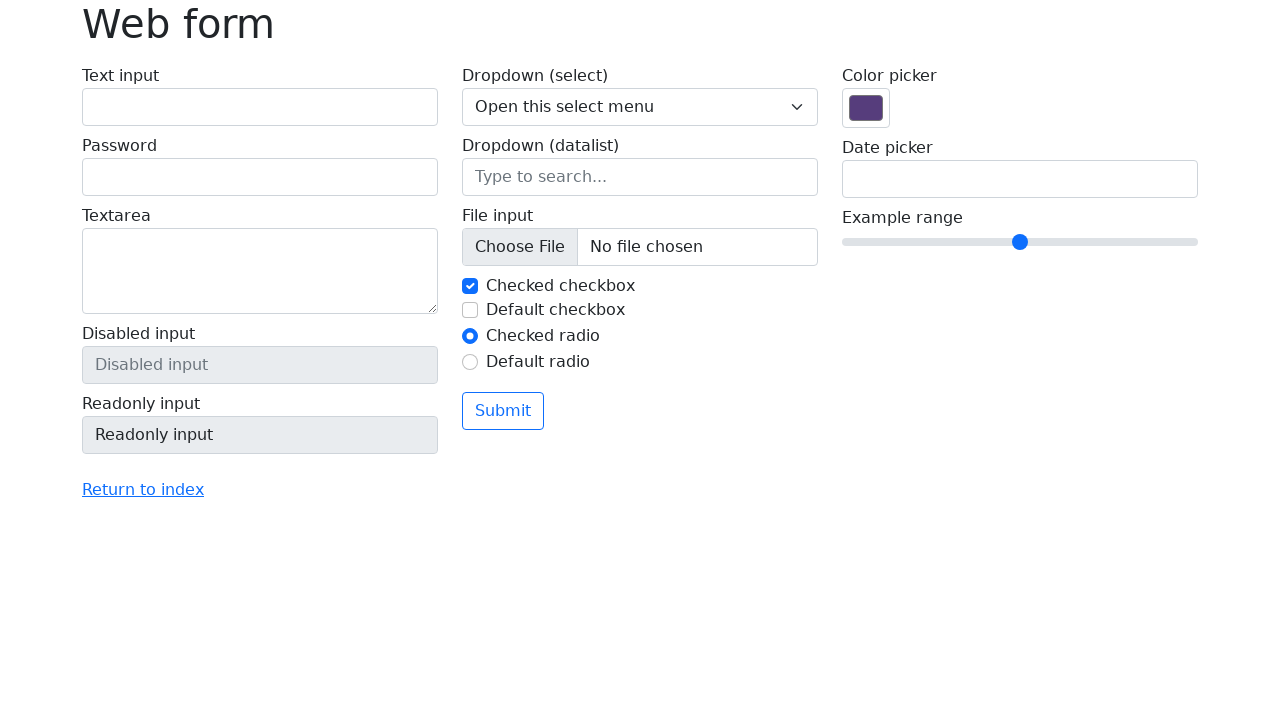

Filled text box with 'Cool beans!' on input[name='my-text']
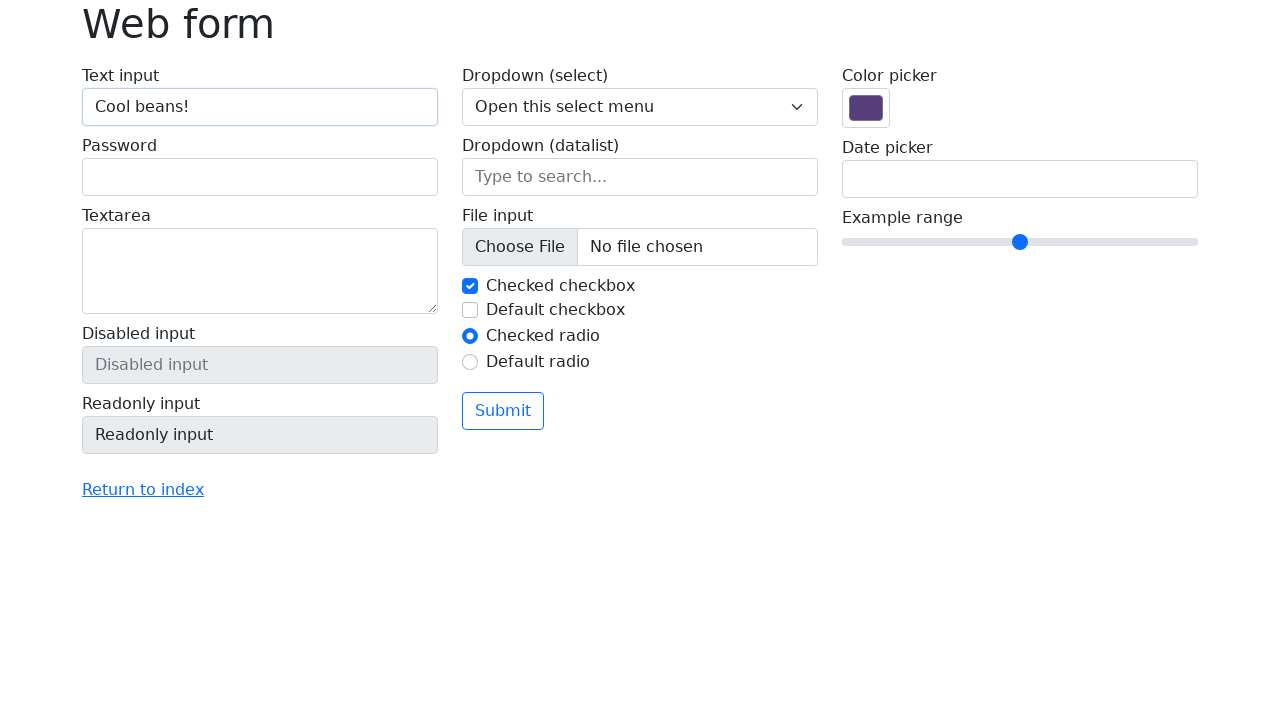

Clicked the submit button at (503, 411) on button
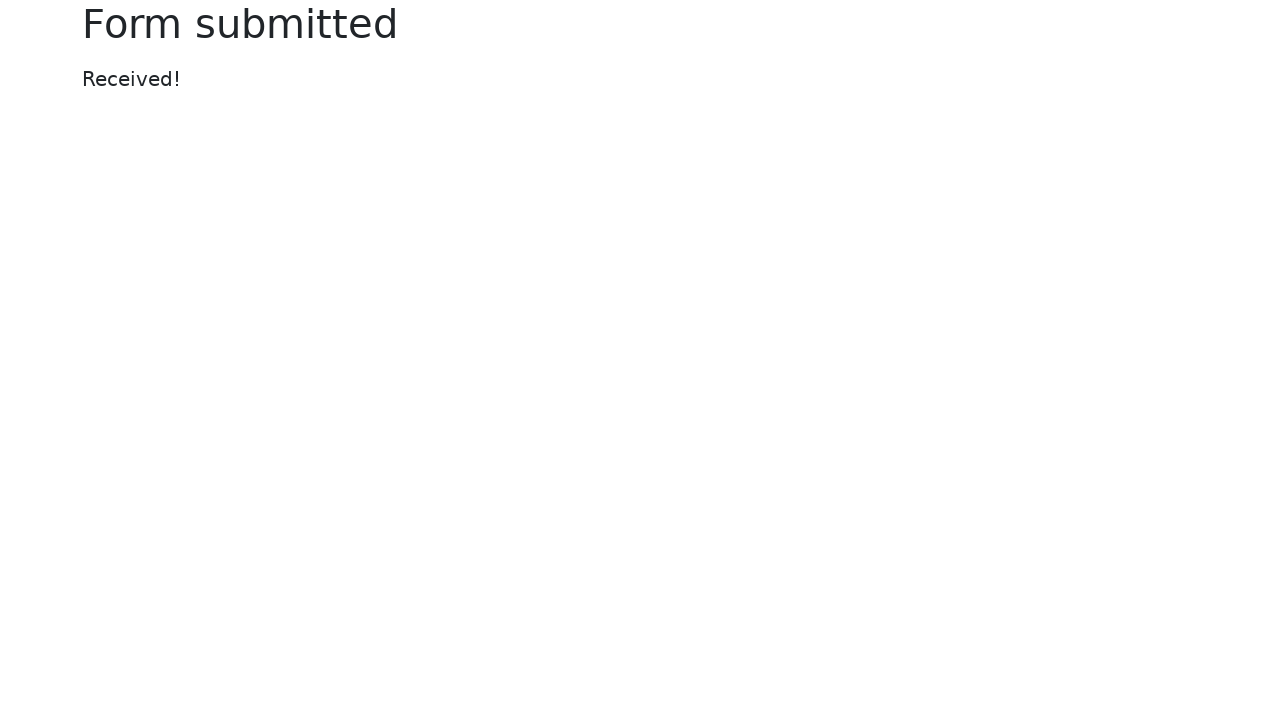

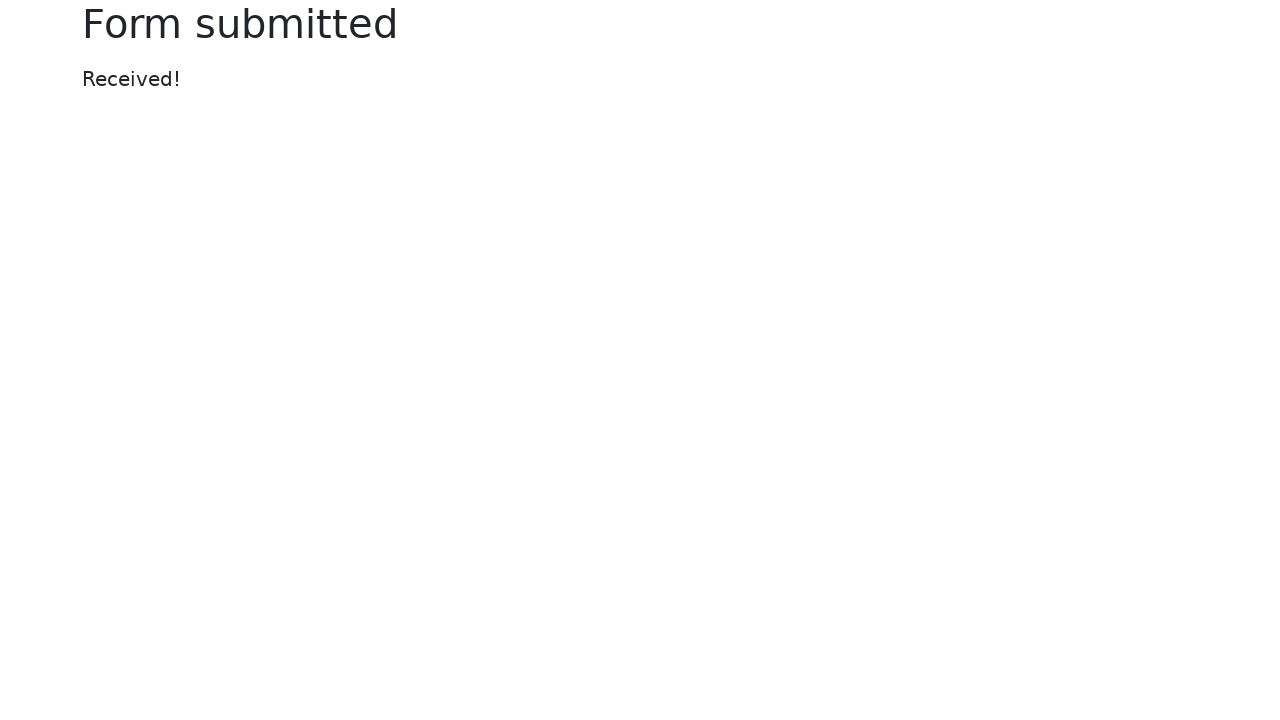